Tests SweetAlert popup functionality by triggering an alert popup and then dismissing it by clicking OK

Starting URL: https://sweetalert.js.org/

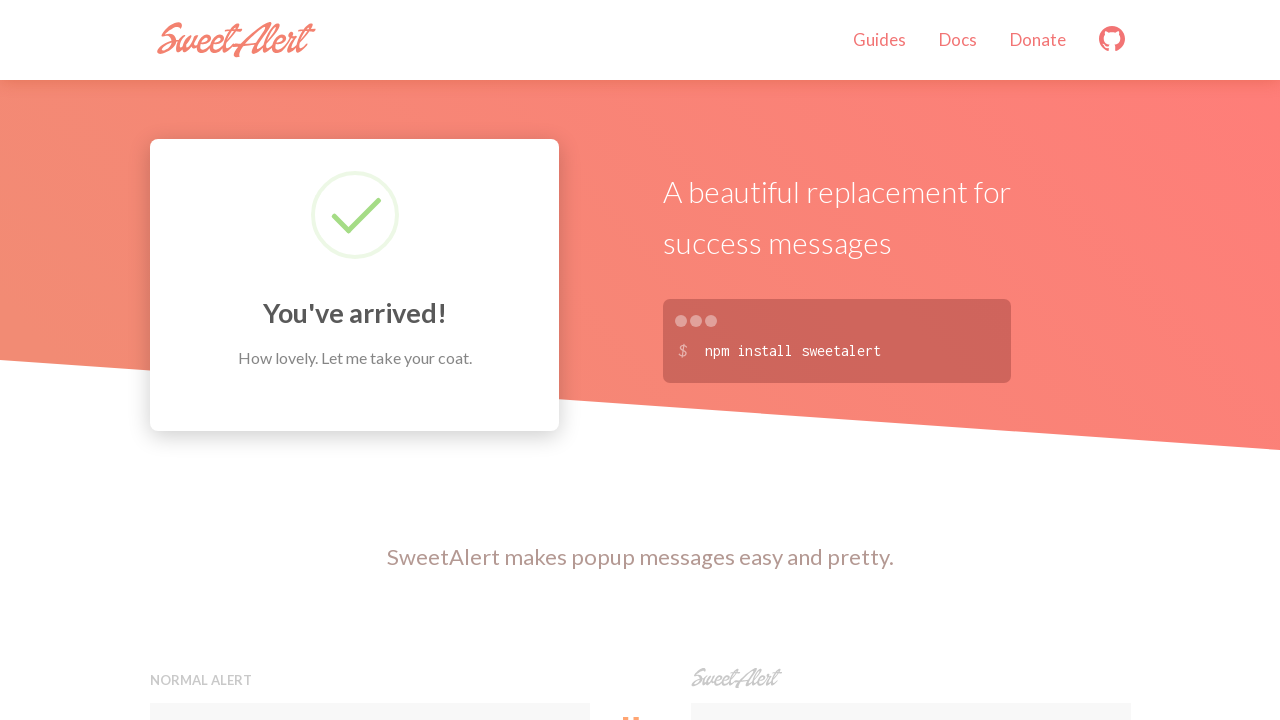

Clicked the second preview button to trigger SweetAlert popup at (910, 360) on xpath=(//button[@class='preview'])[2]
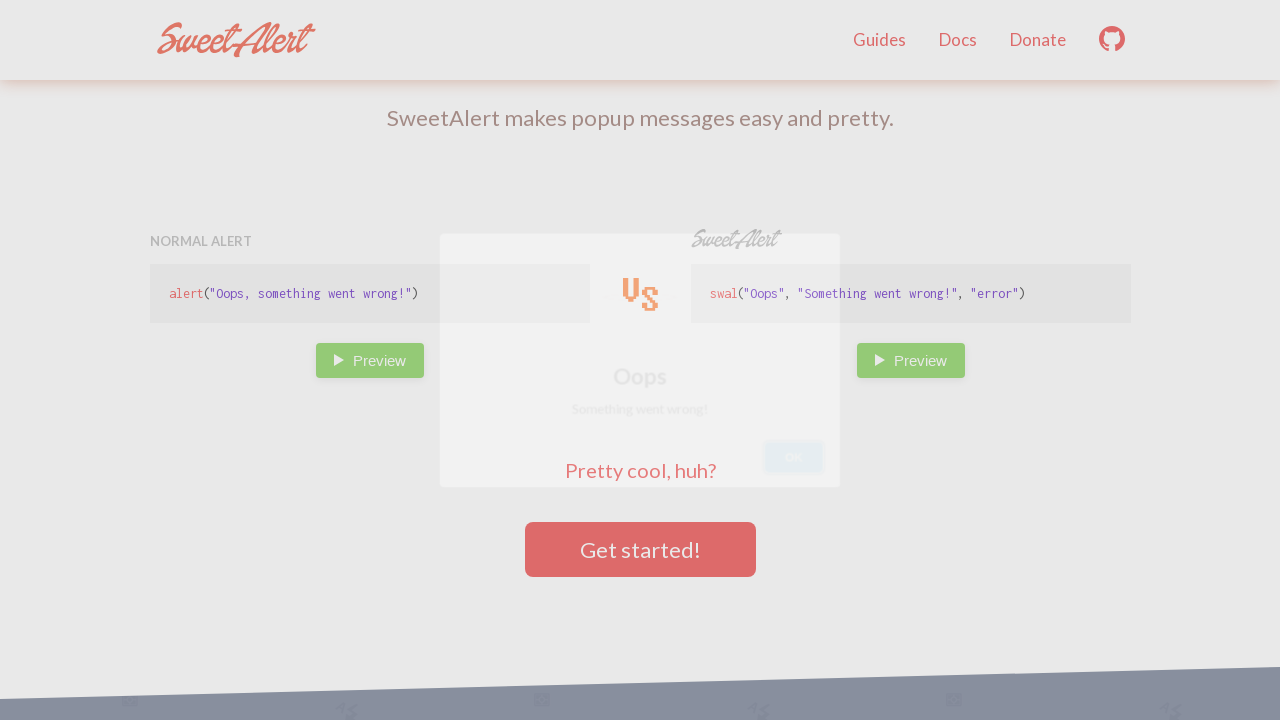

Clicked OK button to dismiss the SweetAlert popup at (824, 476) on xpath=//button[.='OK']
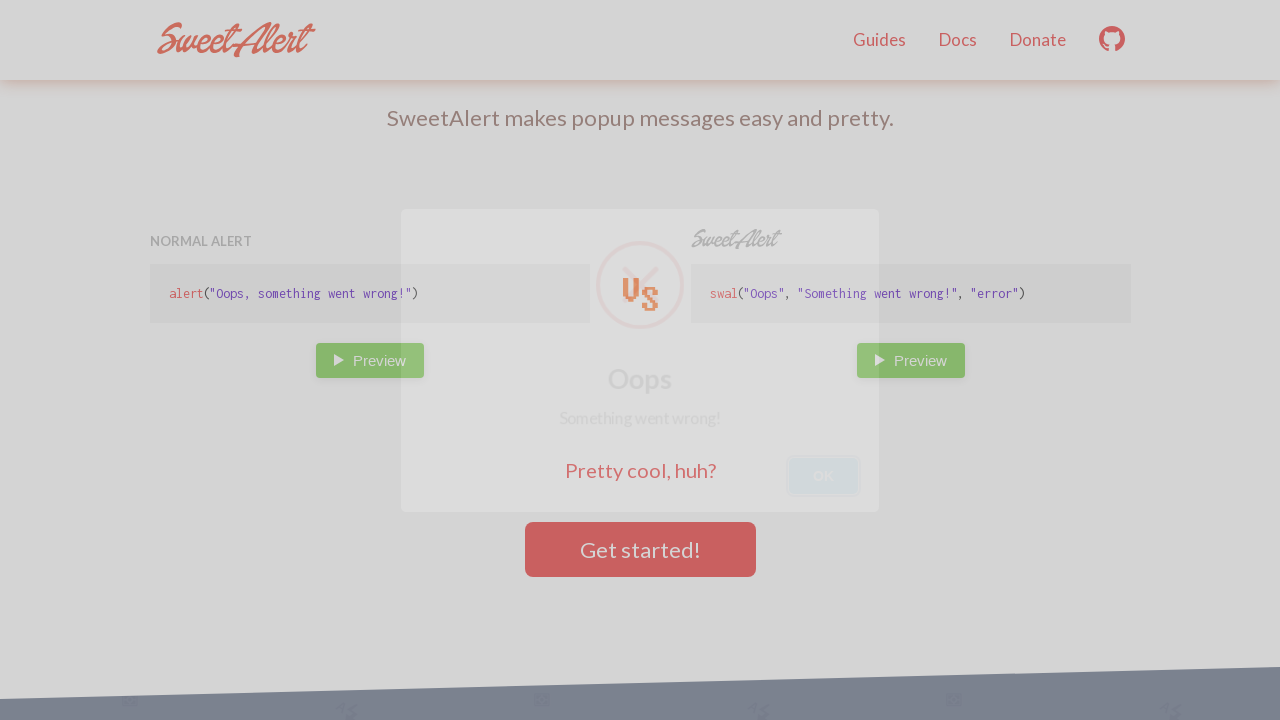

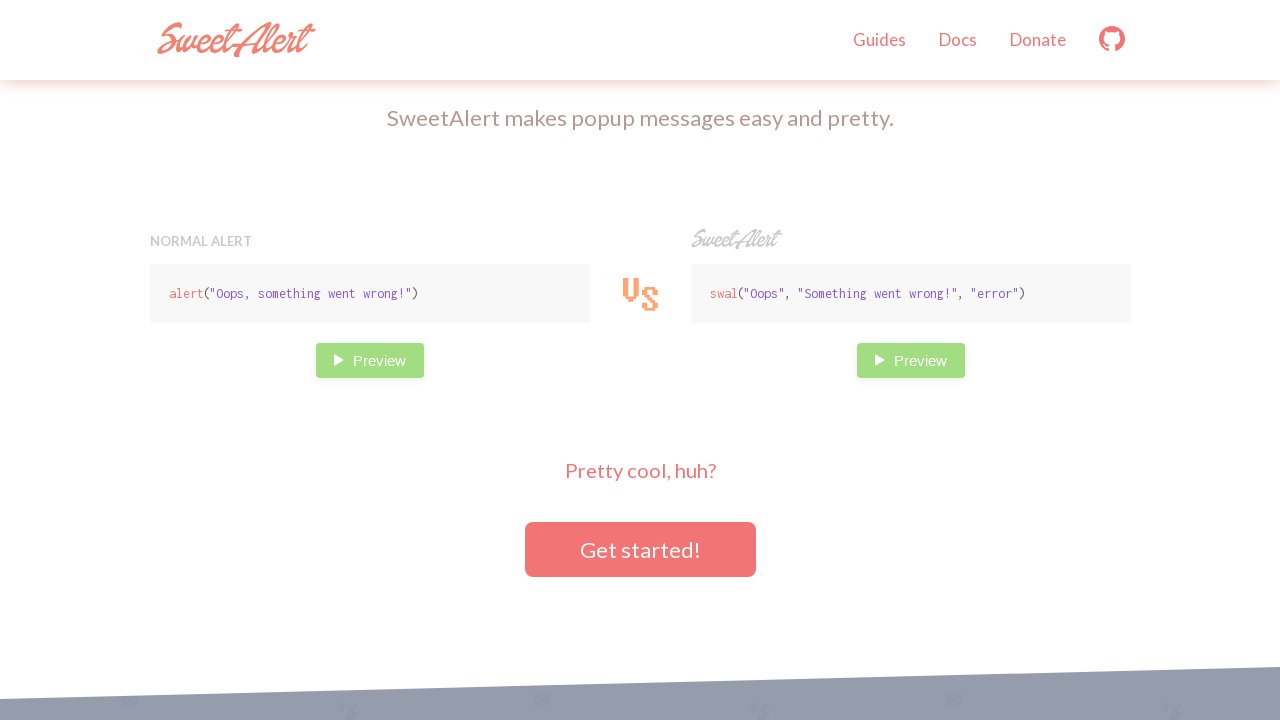